Navigates to Python.org and verifies that upcoming events section is displayed with event information

Starting URL: https://python.org

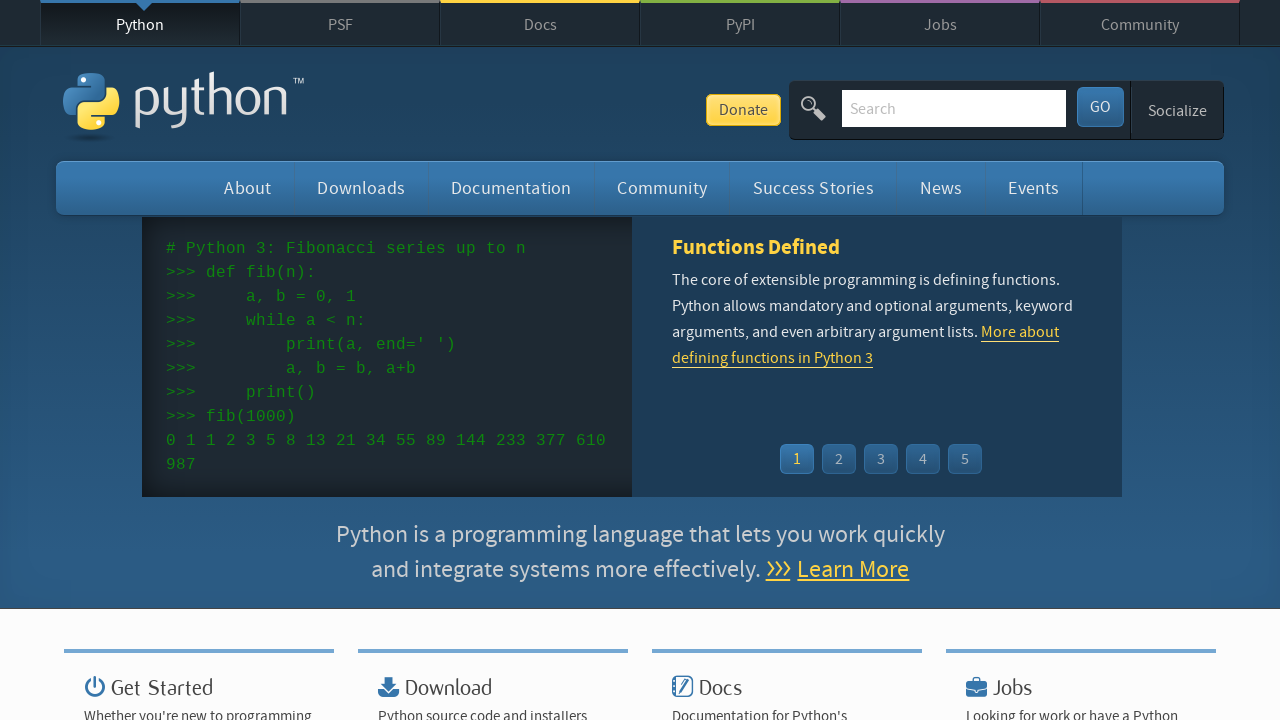

Navigated to https://python.org
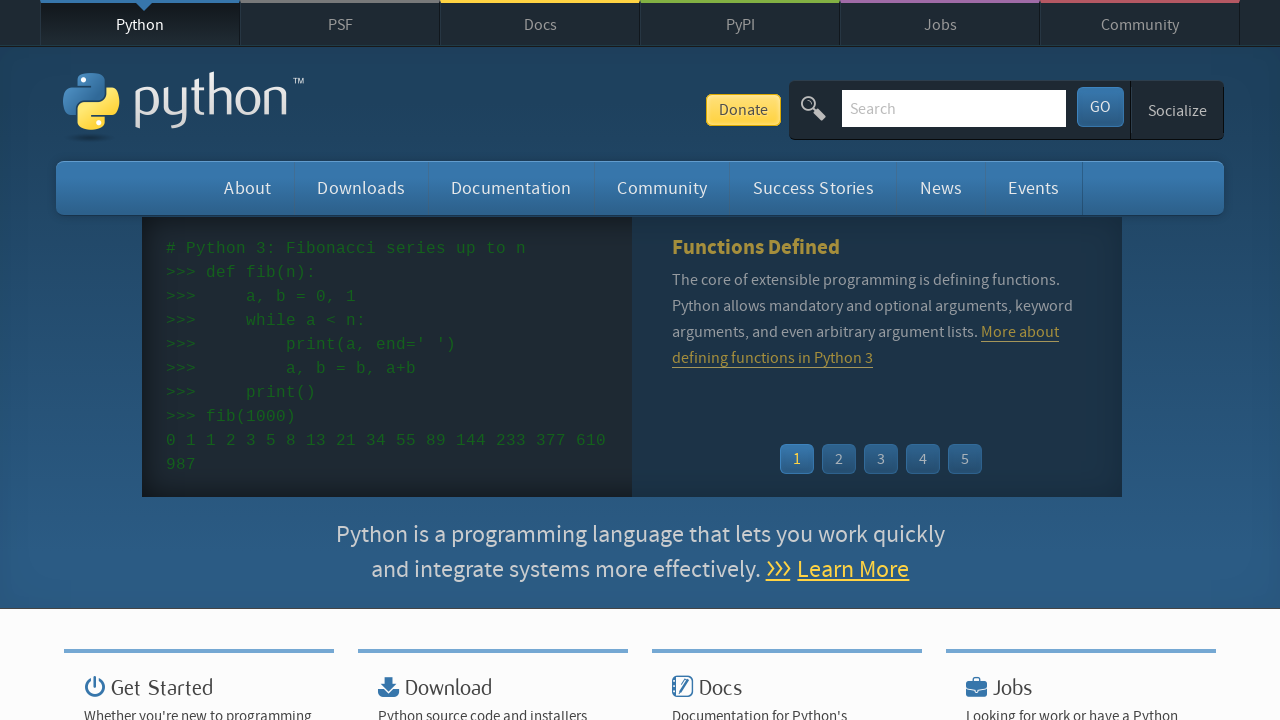

Events widget section loaded
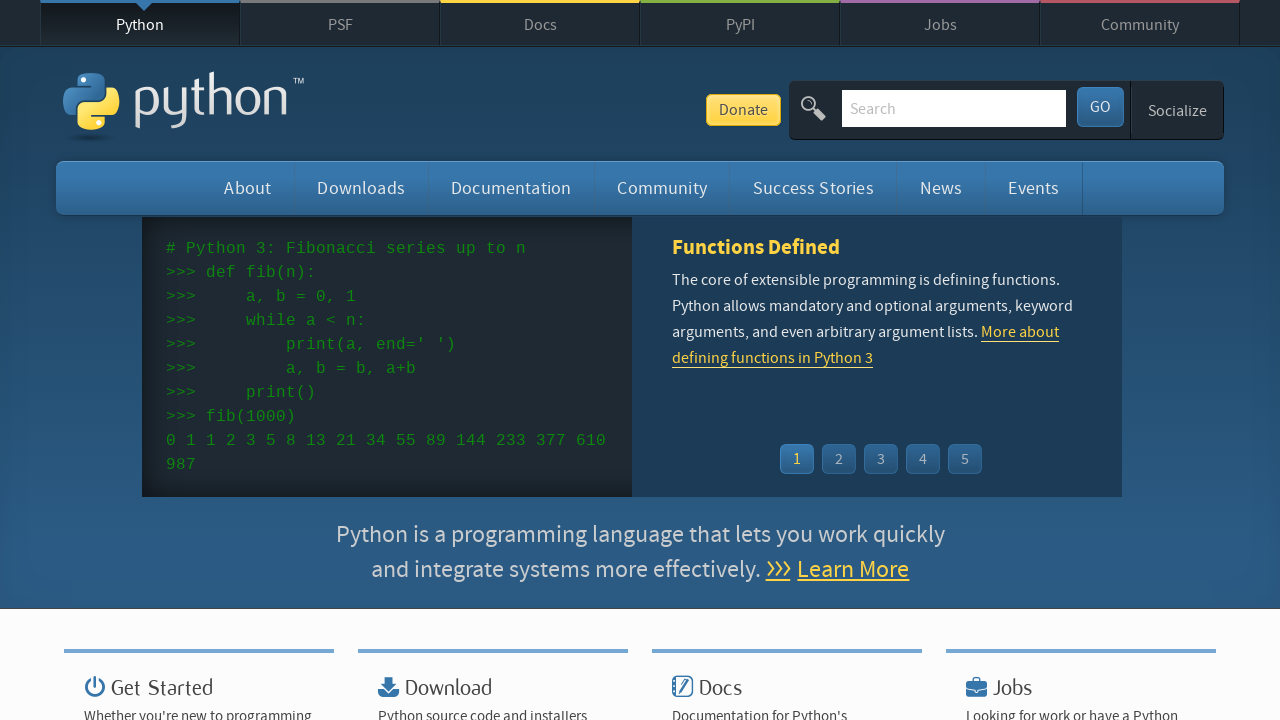

Event time elements verified to be present
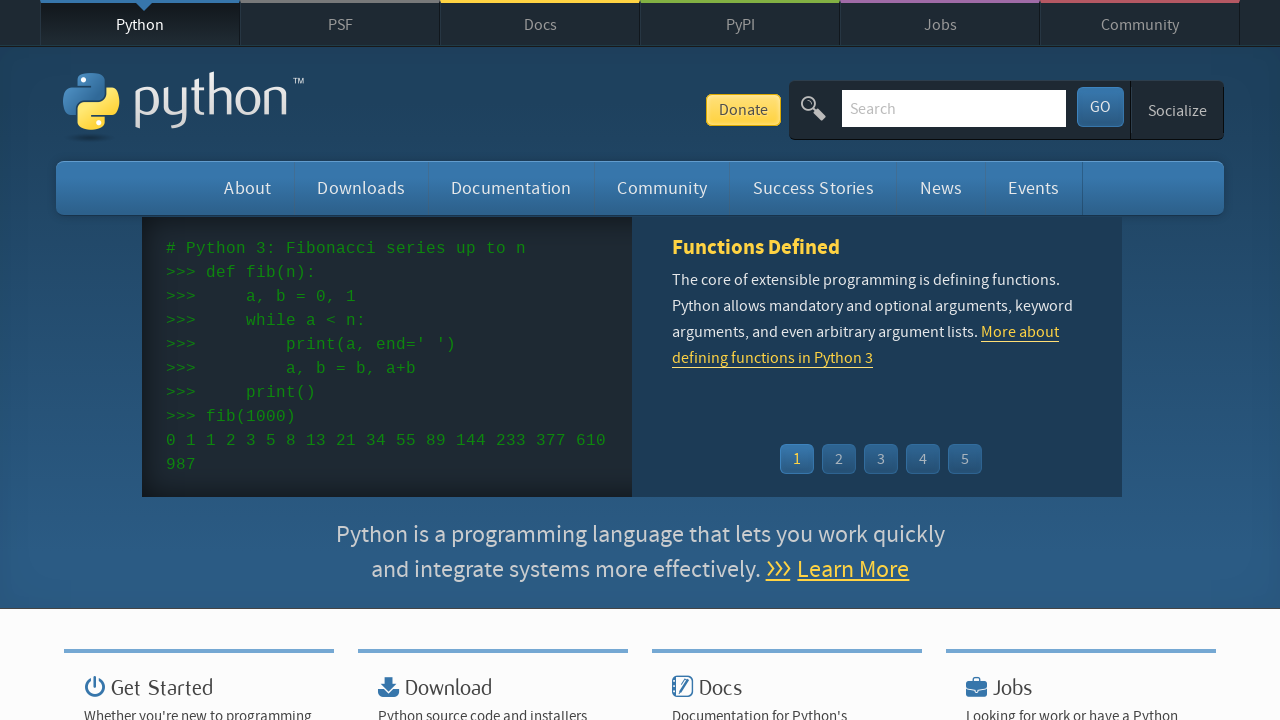

Event name/link elements verified to be present
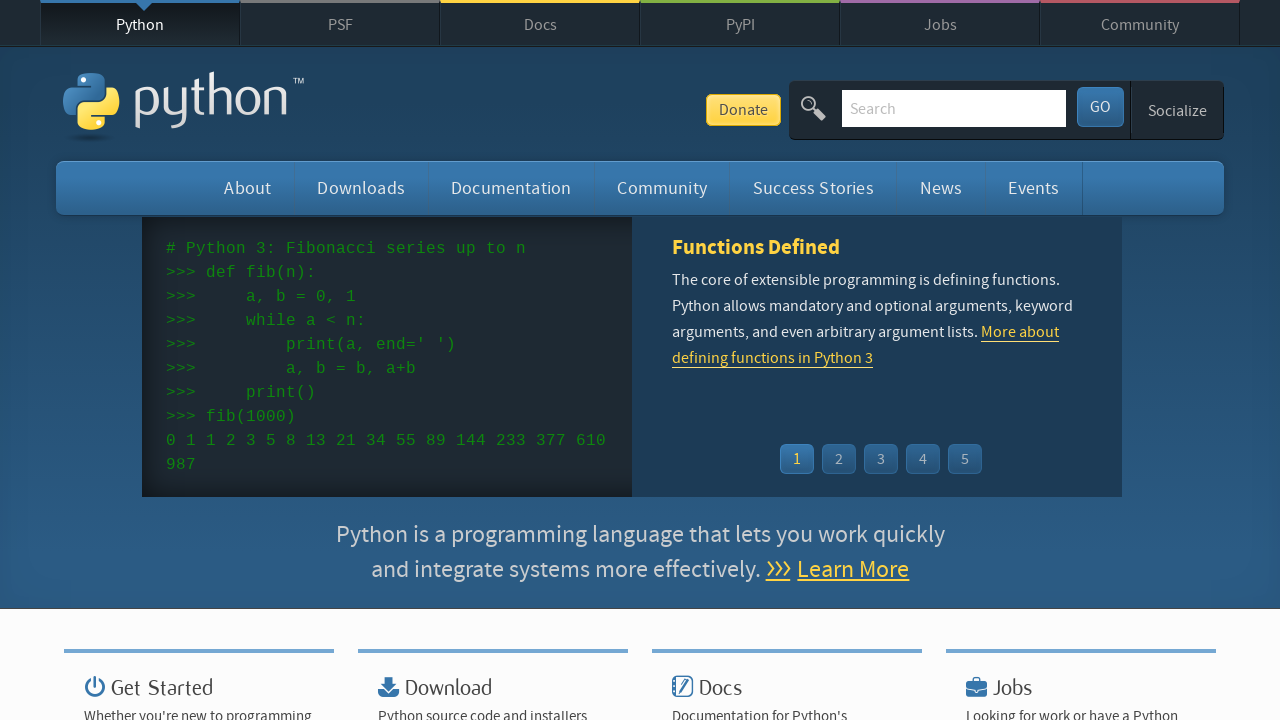

Verified at least one event item exists in upcoming events section
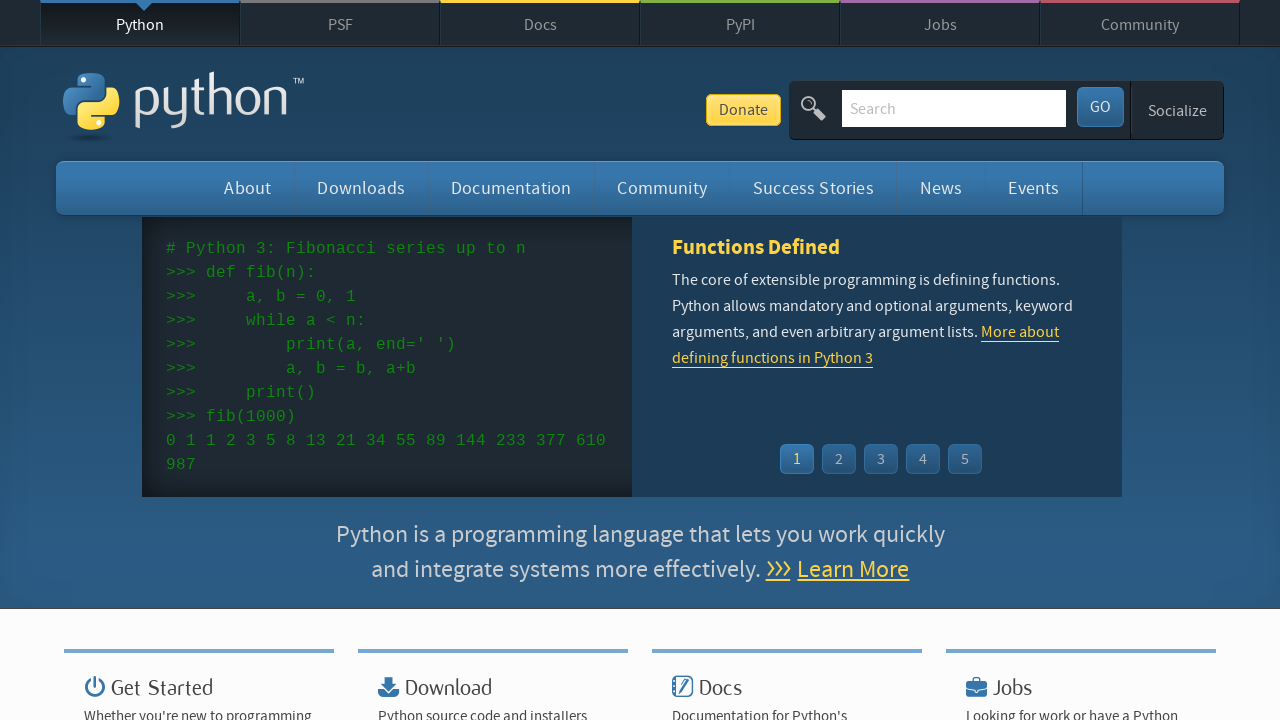

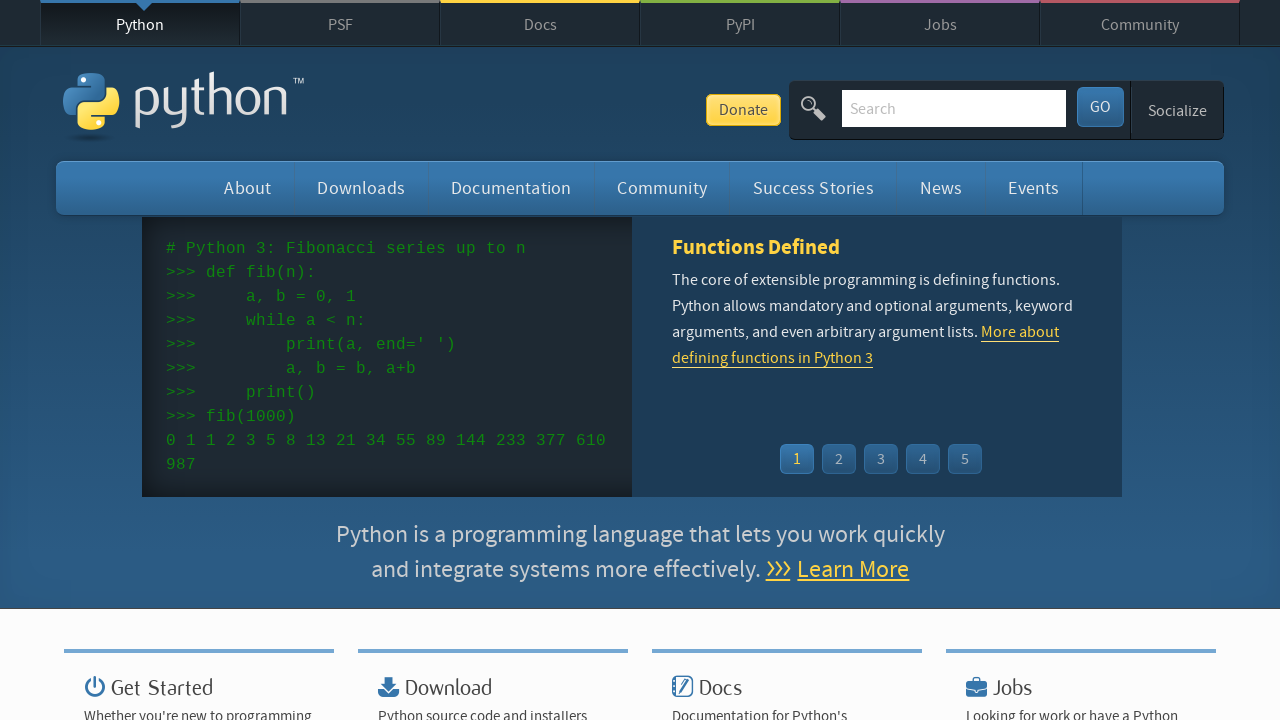